Navigates to the Python.org website and verifies that "Python" appears in the page title.

Starting URL: http://www.python.org

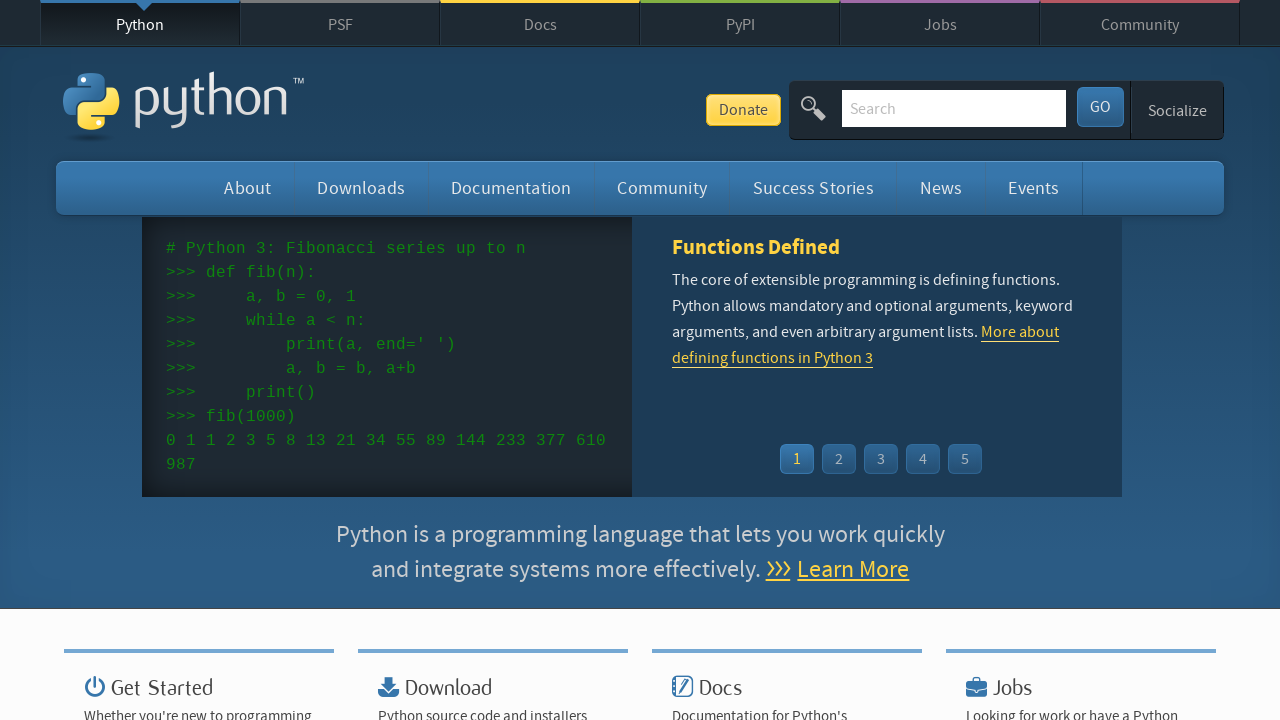

Navigated to http://www.python.org
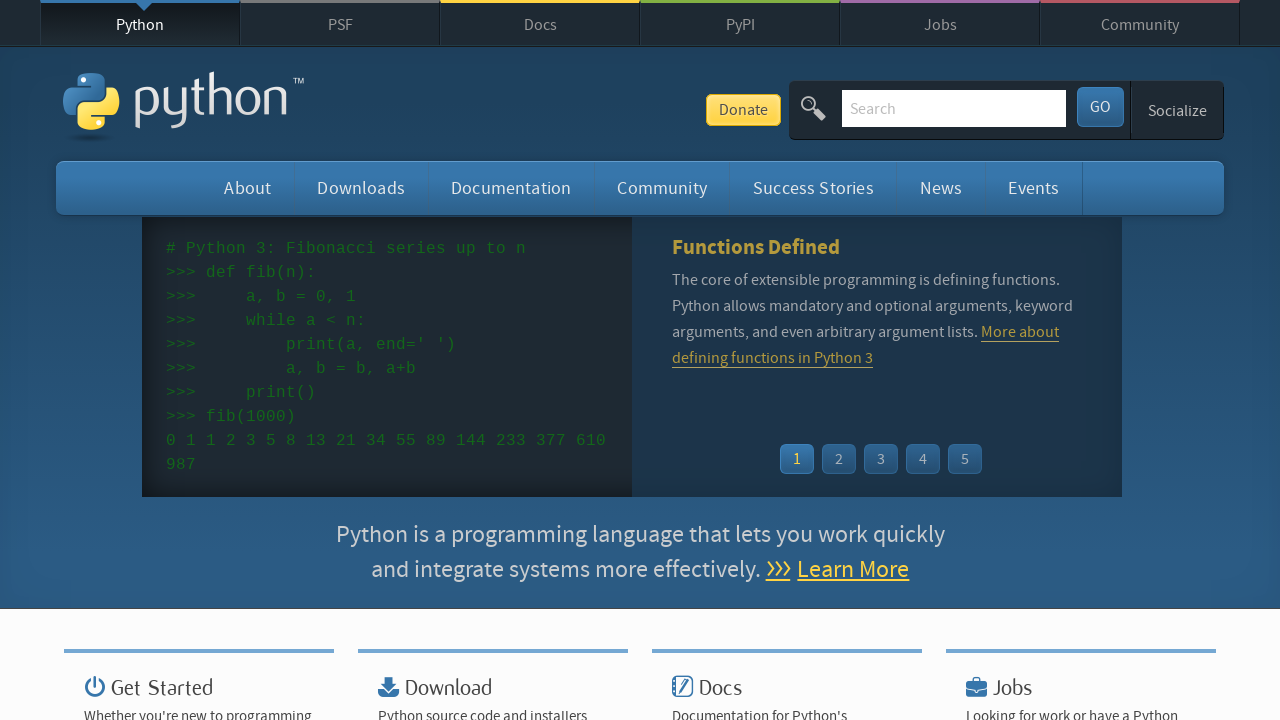

Page DOM content loaded
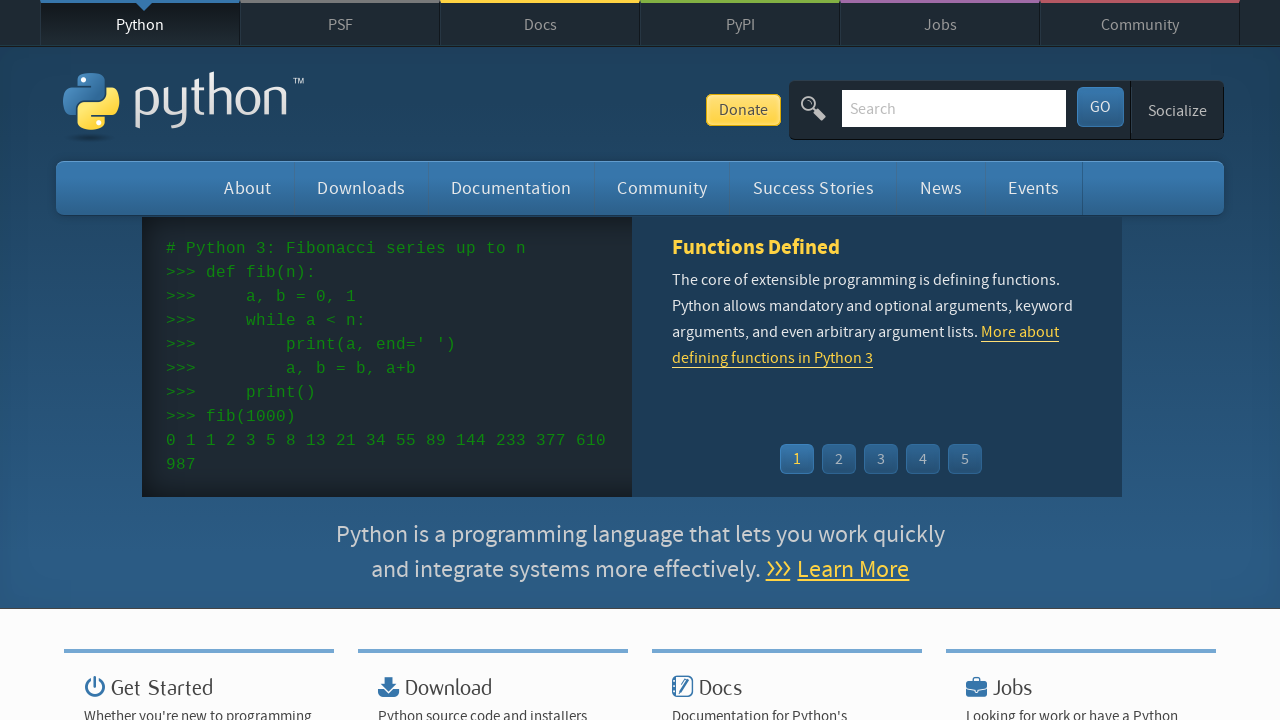

Verified 'Python' appears in page title
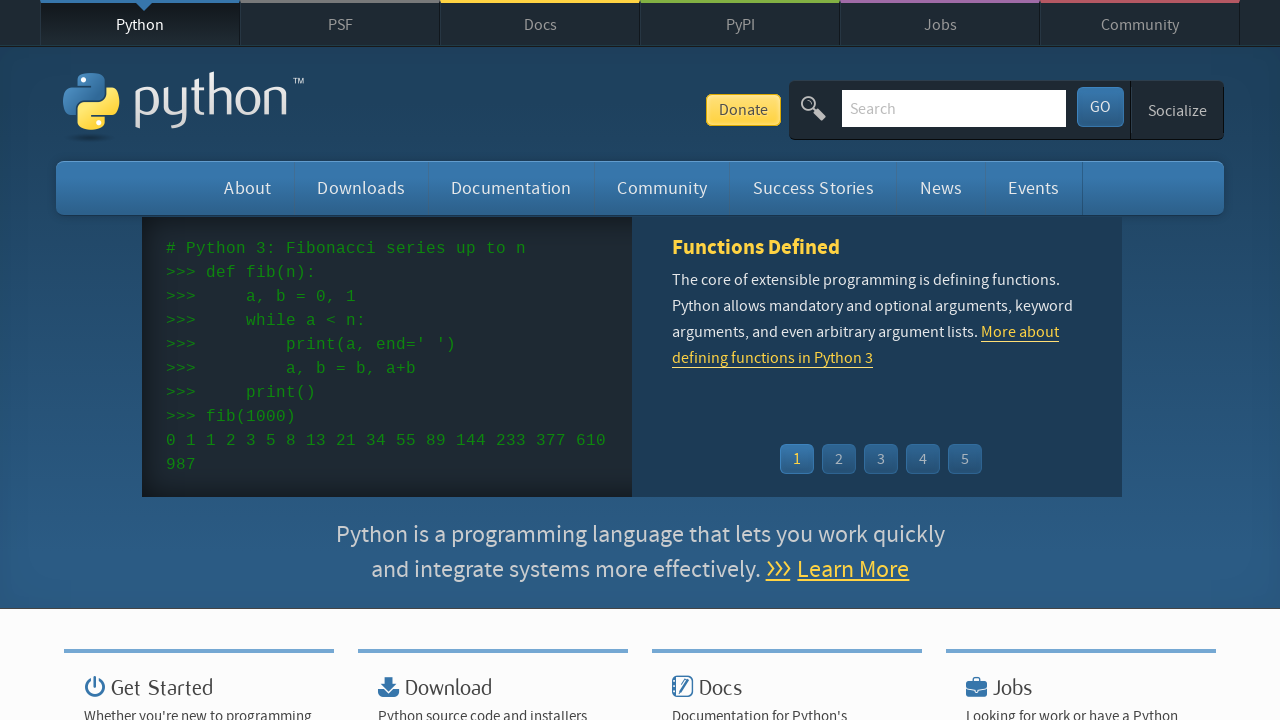

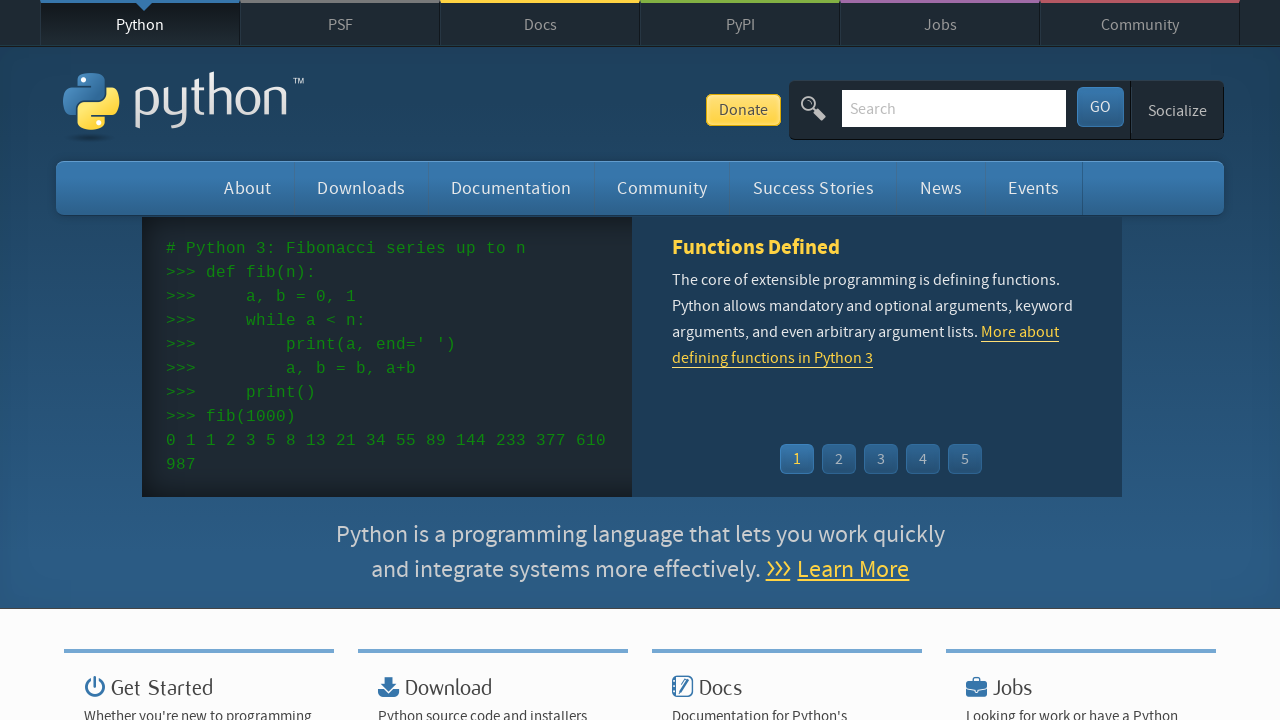